Tests that the video search page loads correctly by verifying the URL contains /search/video and checking that no 404 error is displayed in headers.

Starting URL: https://egundem.com/search/video

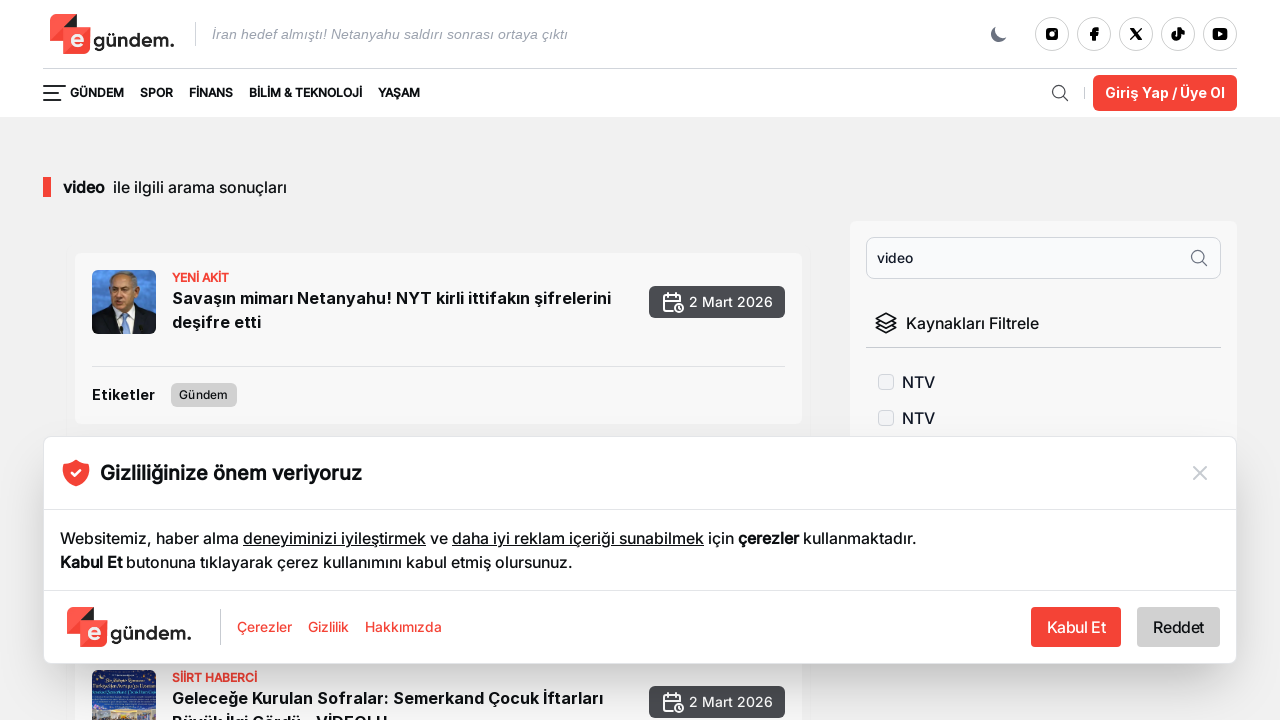

Verified URL contains /search/video
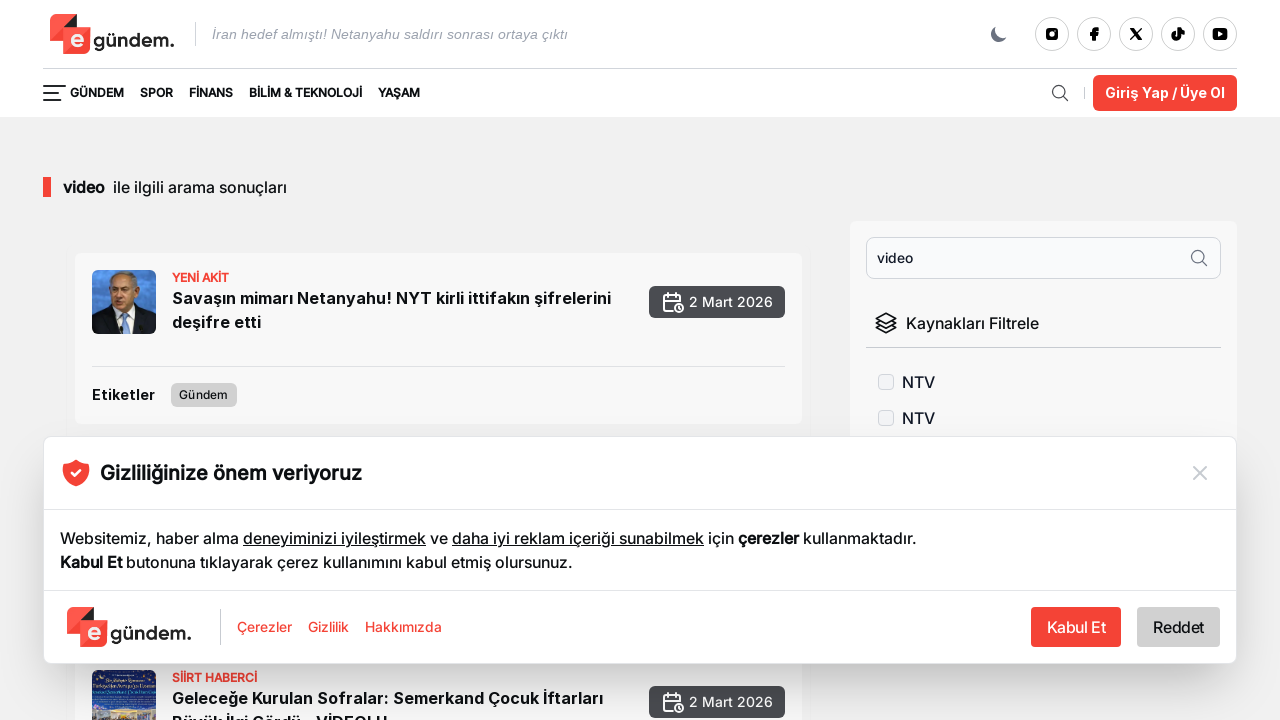

Located all h1 and h2 headers on the page
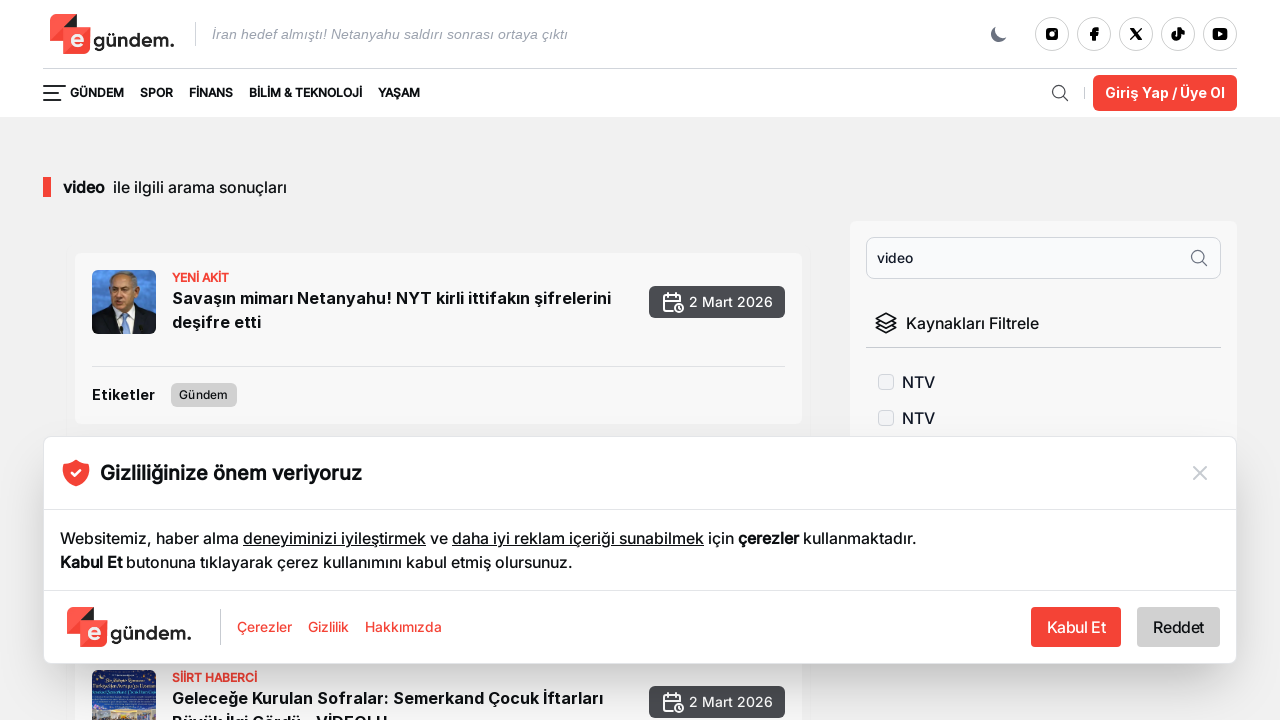

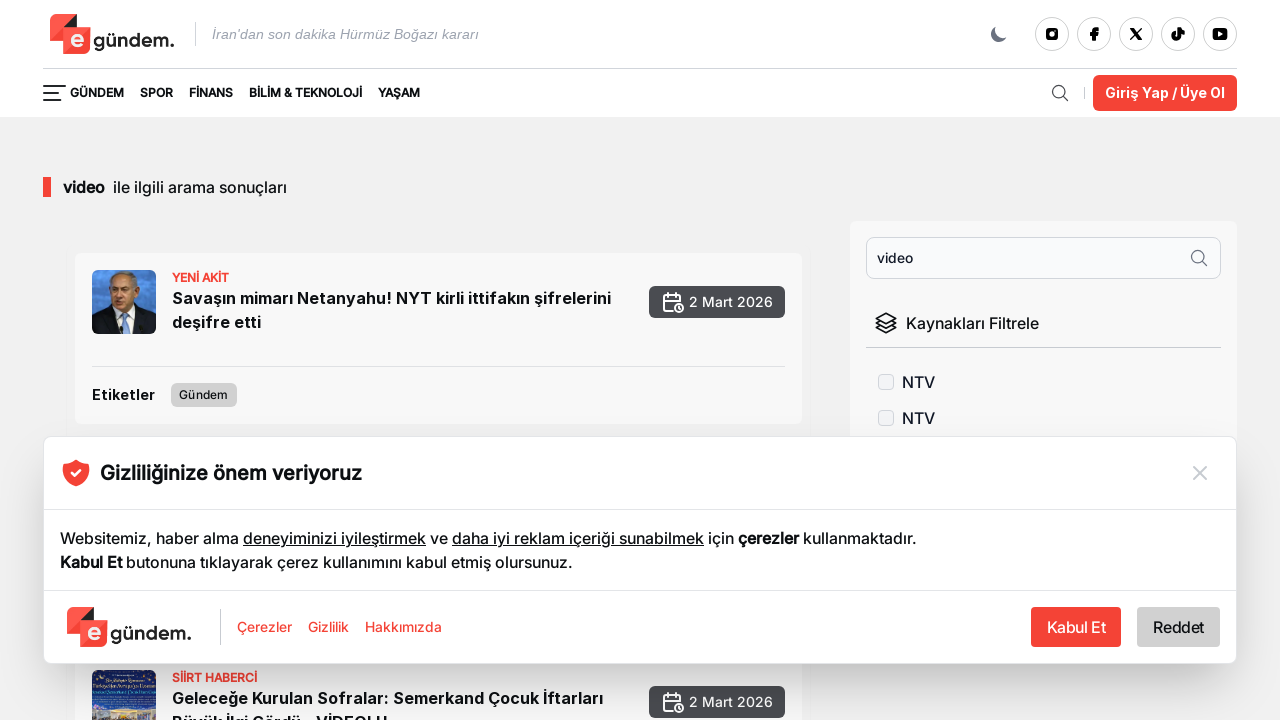